Fills out the complete practice form with personal details, date of birth, subjects, hobbies, address, and submits it to verify successful submission

Starting URL: https://demoqa.com/automation-practice-form

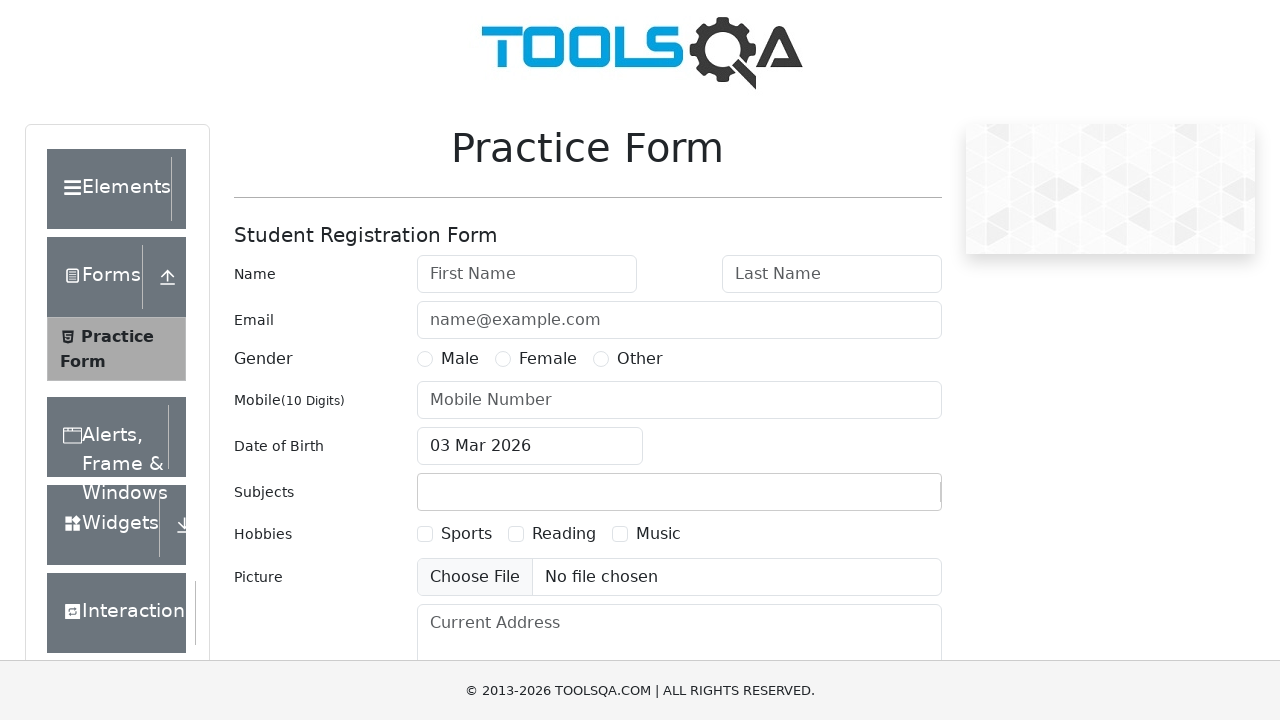

Practice form became visible
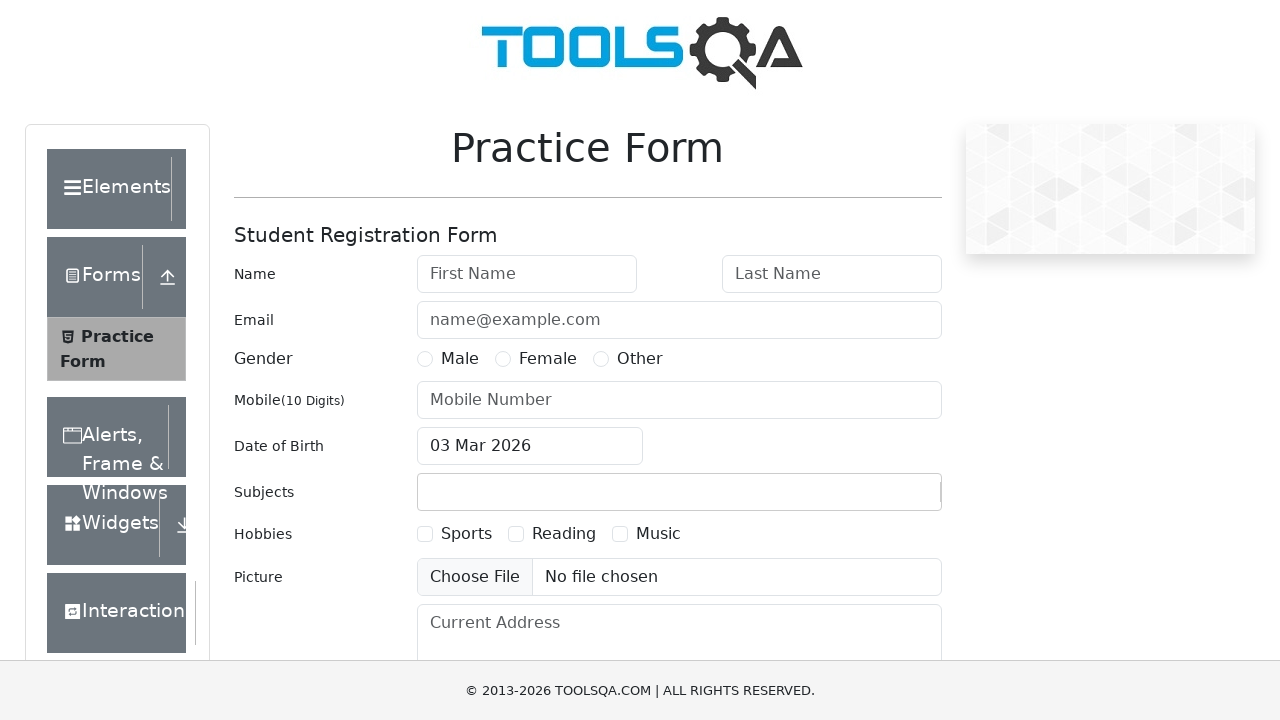

Filled first name field with 'John' on #firstName
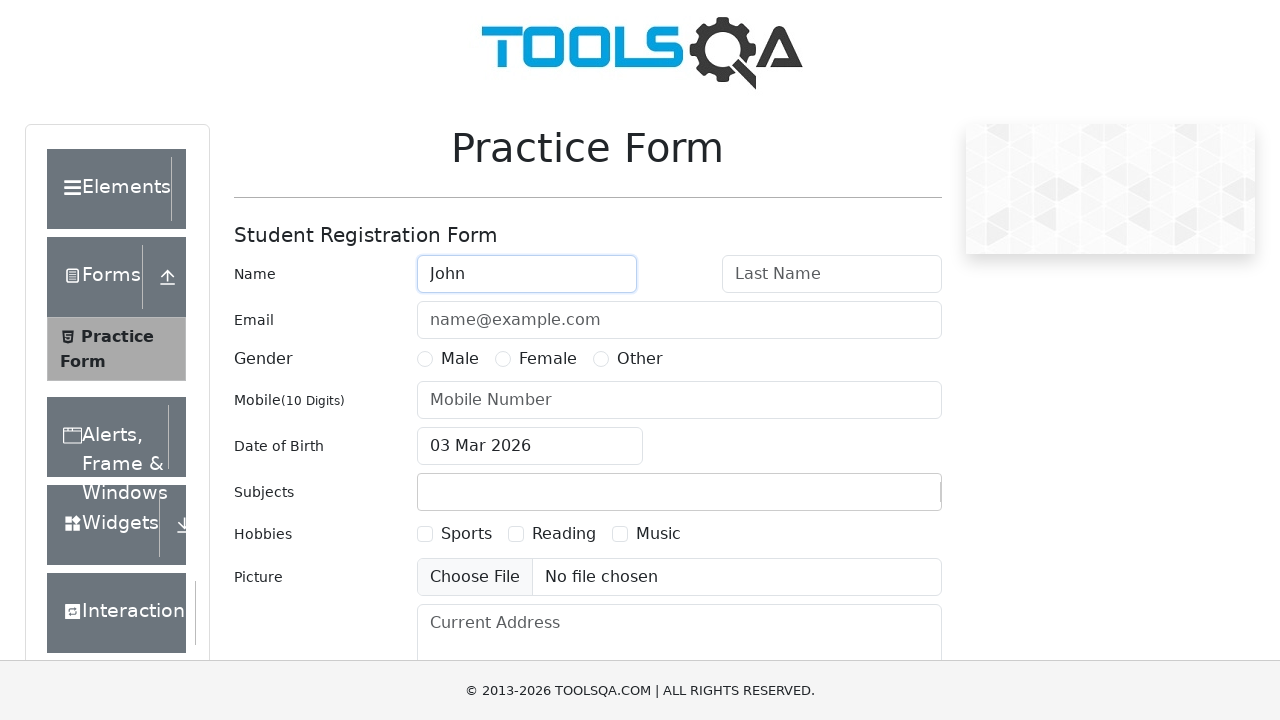

Filled last name field with 'Doe' on #lastName
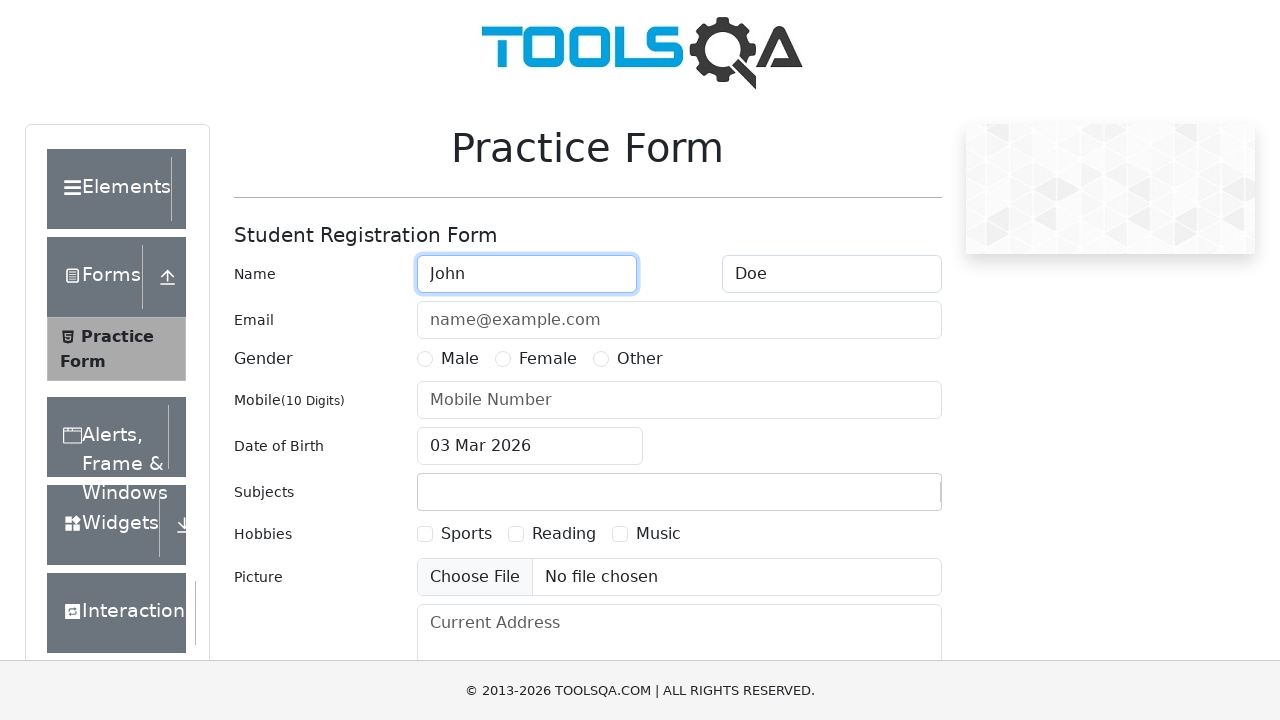

Filled email field with 'john.doe@example.com' on #userEmail
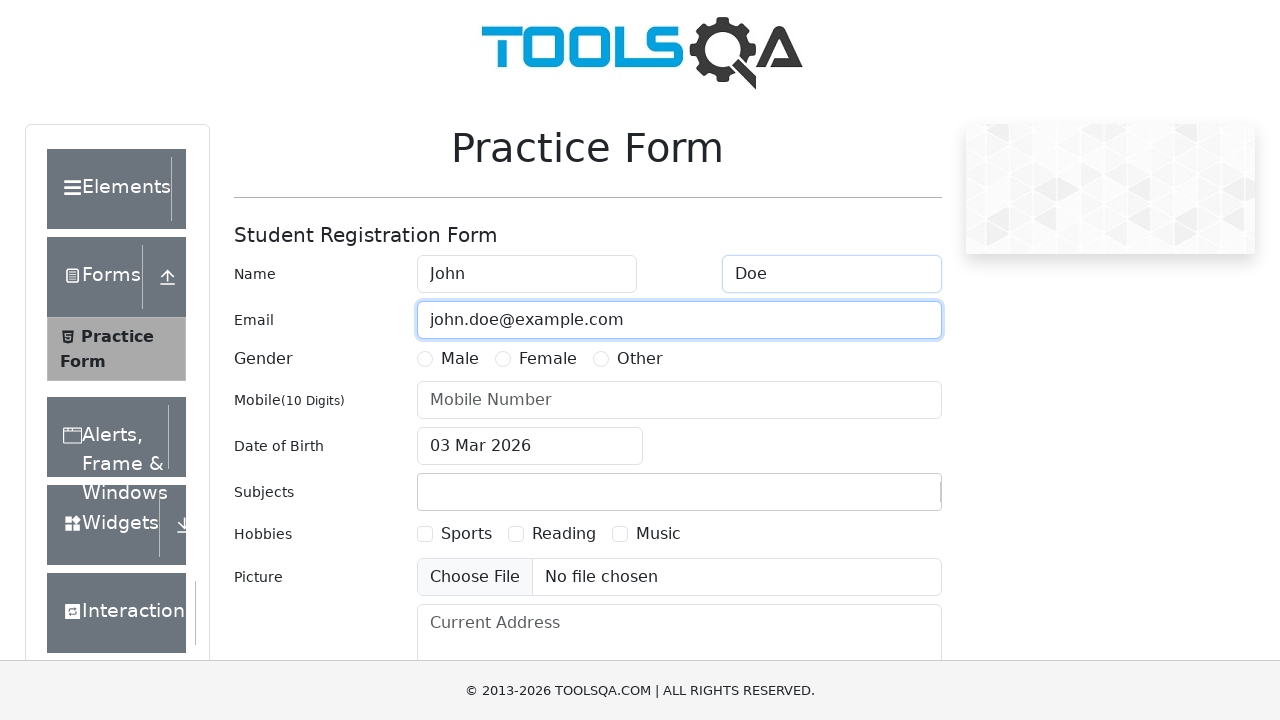

Selected gender radio button at (460, 359) on label[for="gender-radio-1"]
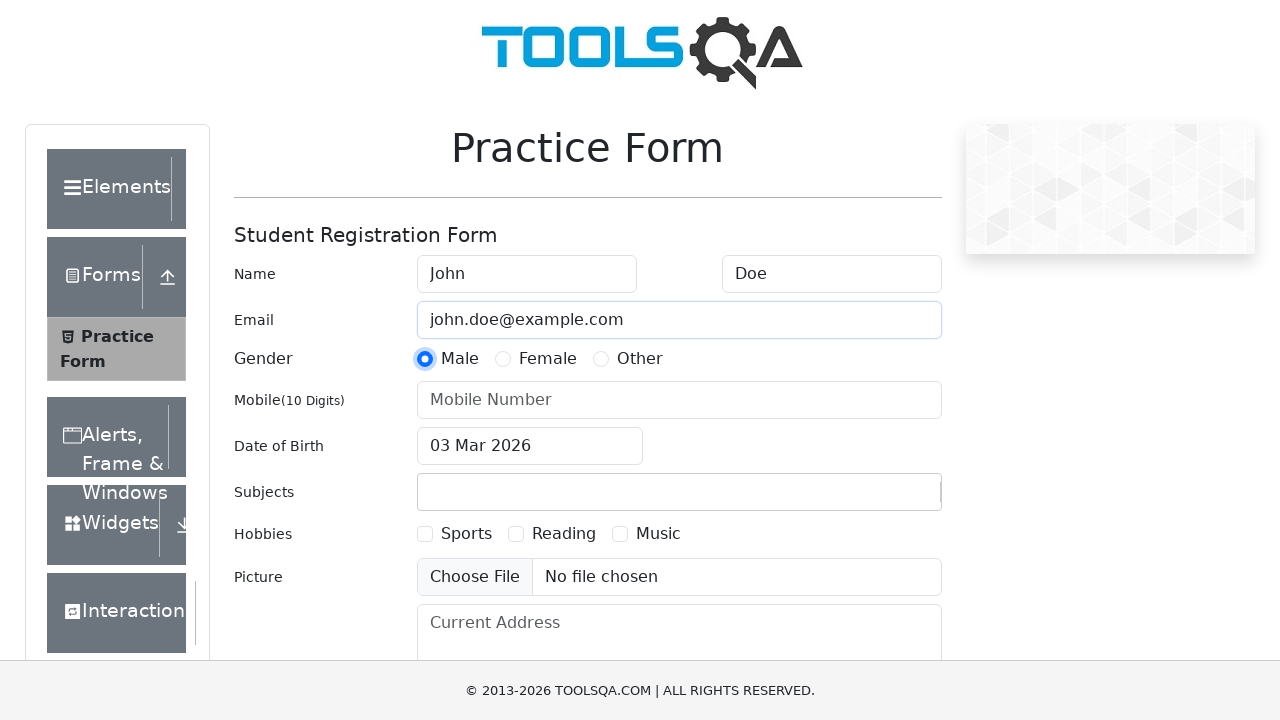

Filled mobile number field with '1234567890' on #userNumber
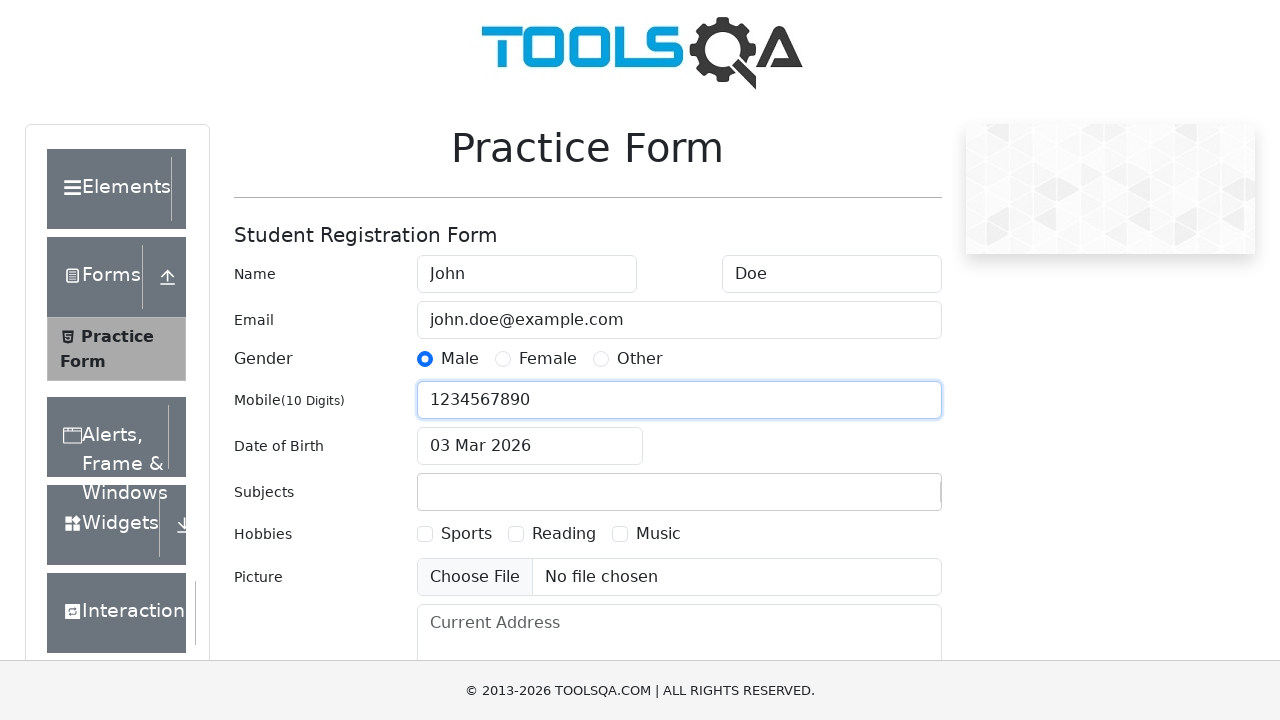

Opened date of birth picker at (530, 446) on #dateOfBirthInput
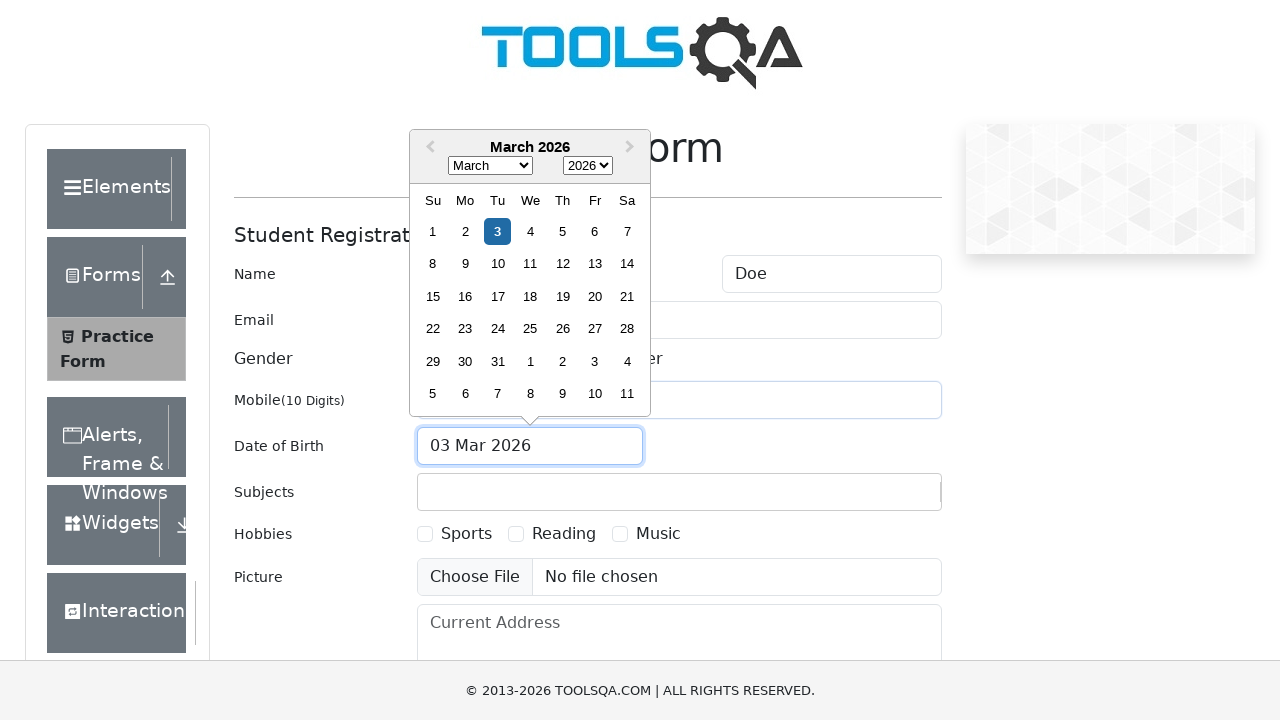

Selected month 5 (June) in date picker on .react-datepicker__month-select
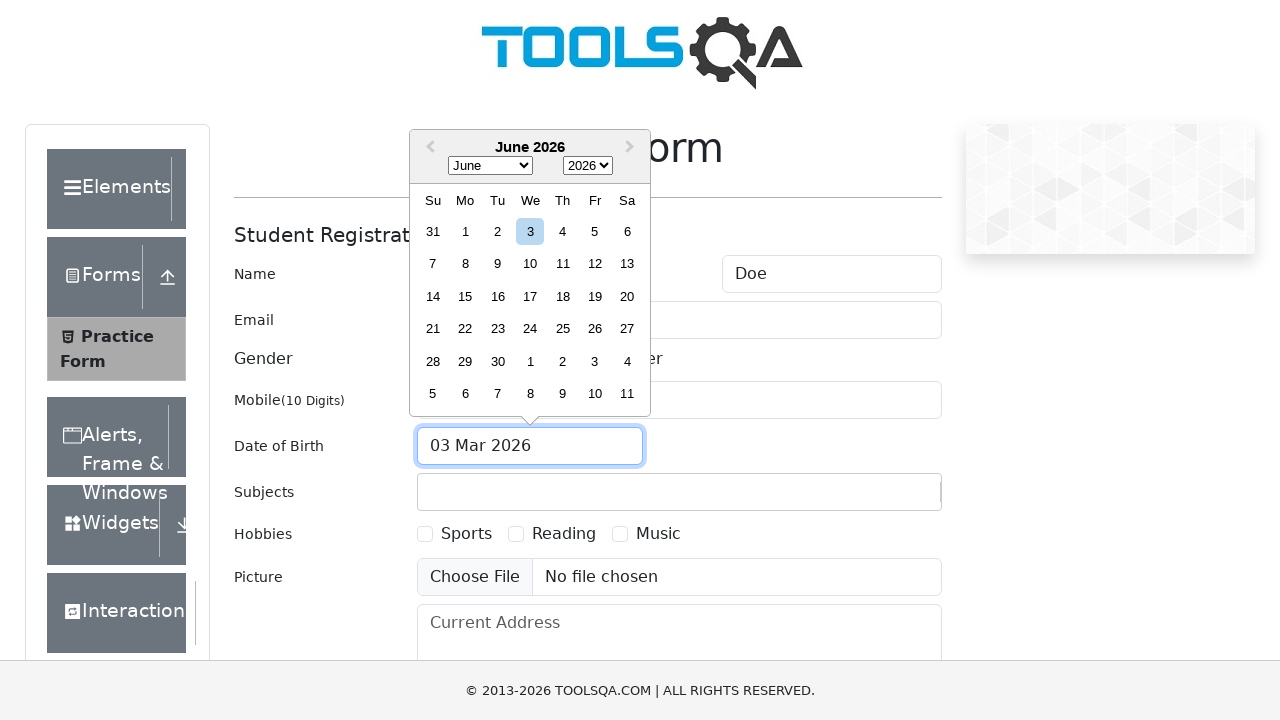

Selected year 1990 in date picker on .react-datepicker__year-select
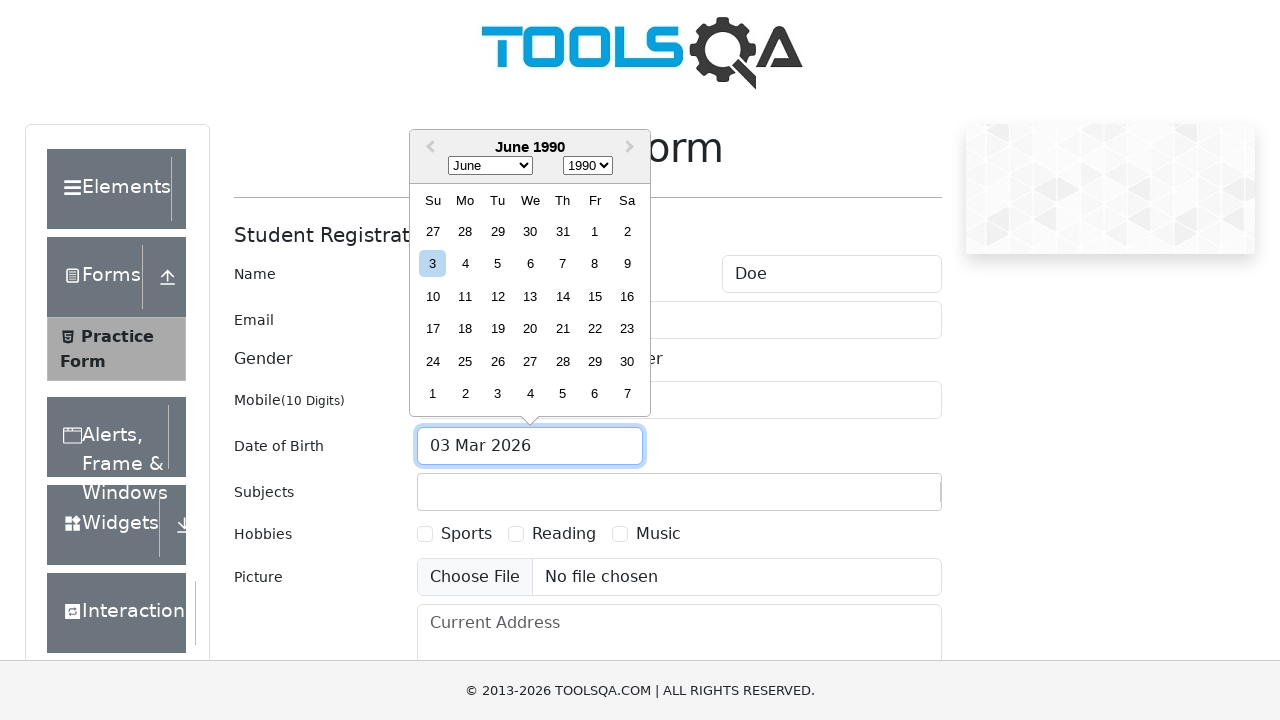

Selected day 15 - date of birth set to 15/06/1990 at (595, 296) on .react-datepicker__day--015
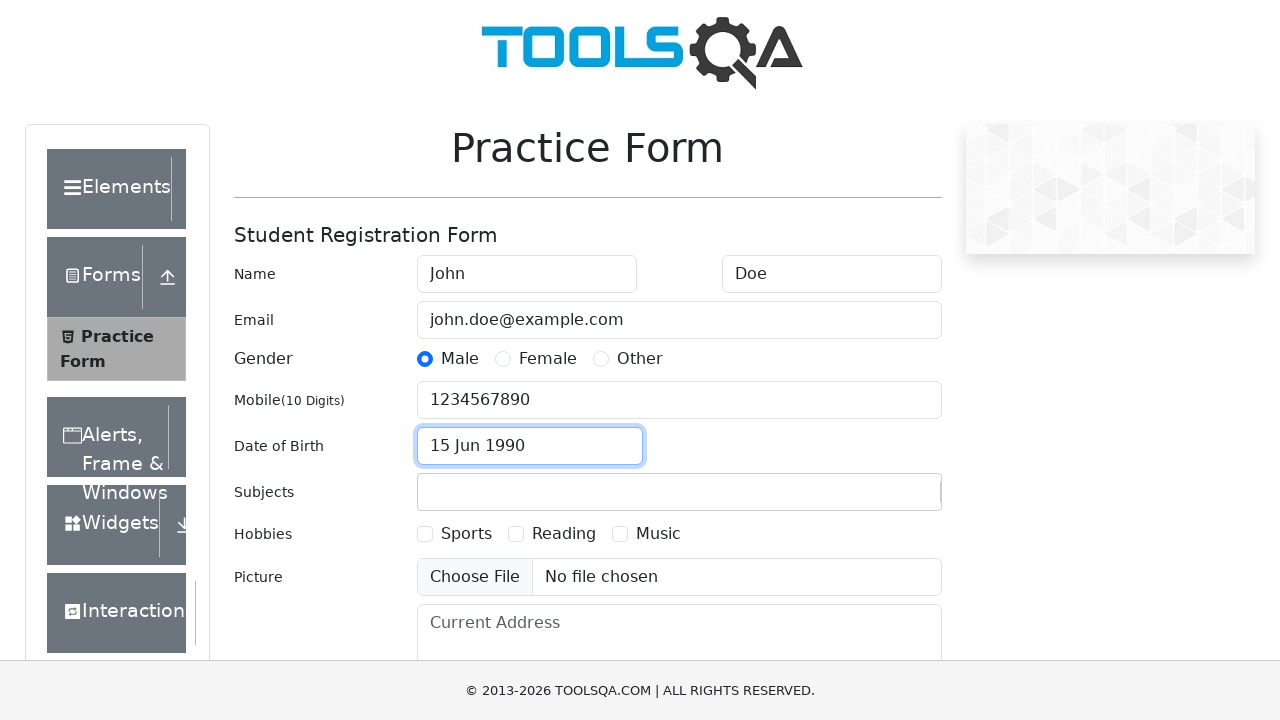

Typed 'Maths' in subjects field on #subjectsInput
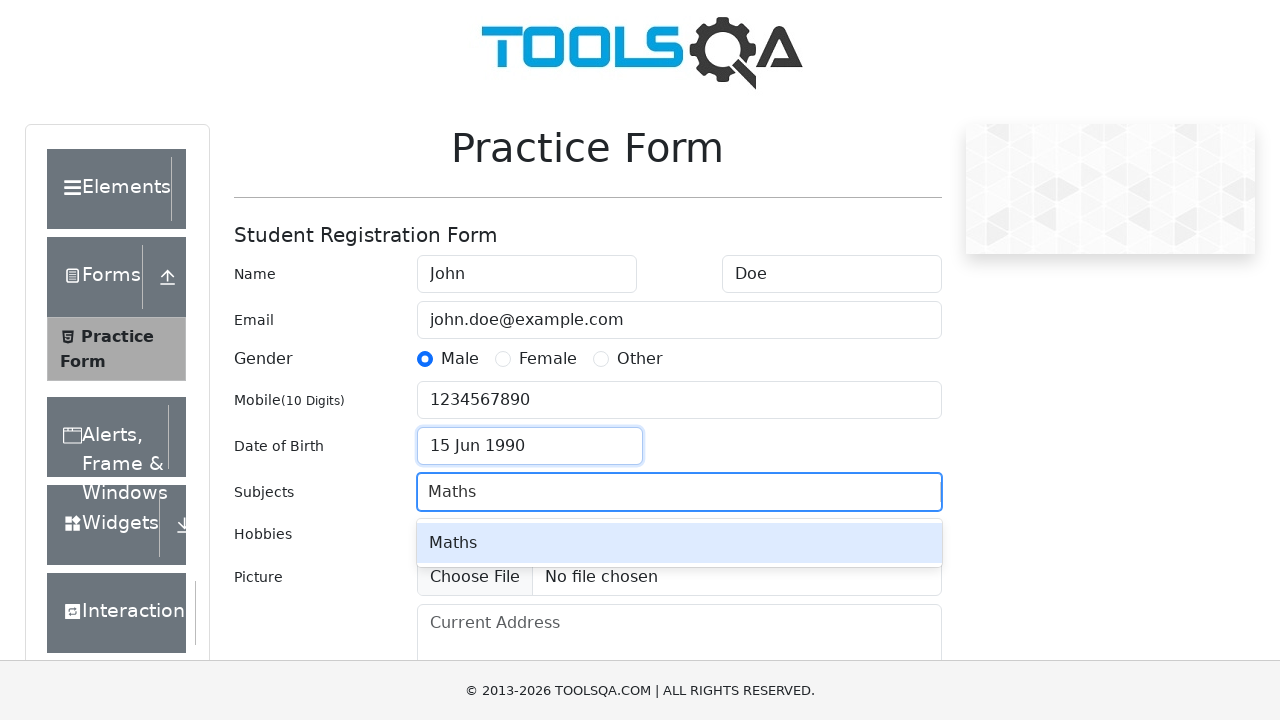

Pressed Enter to select Maths subject
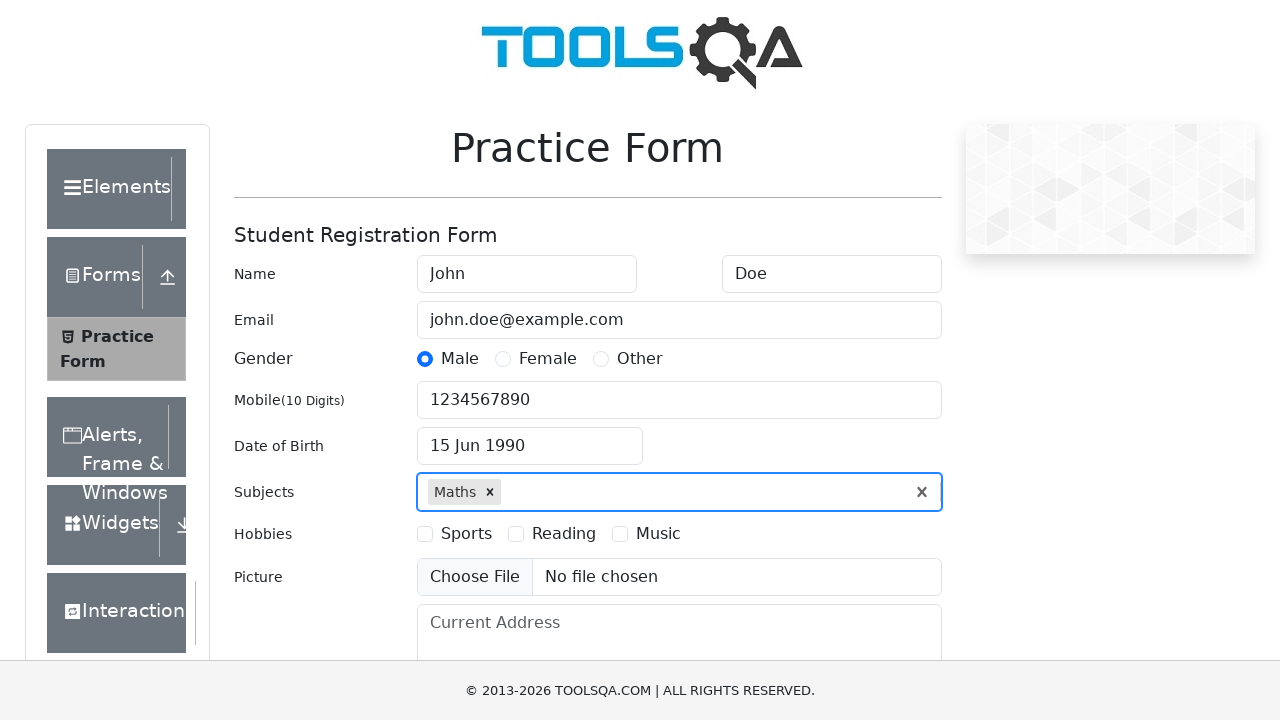

Selected first hobby checkbox at (466, 534) on label[for="hobbies-checkbox-1"]
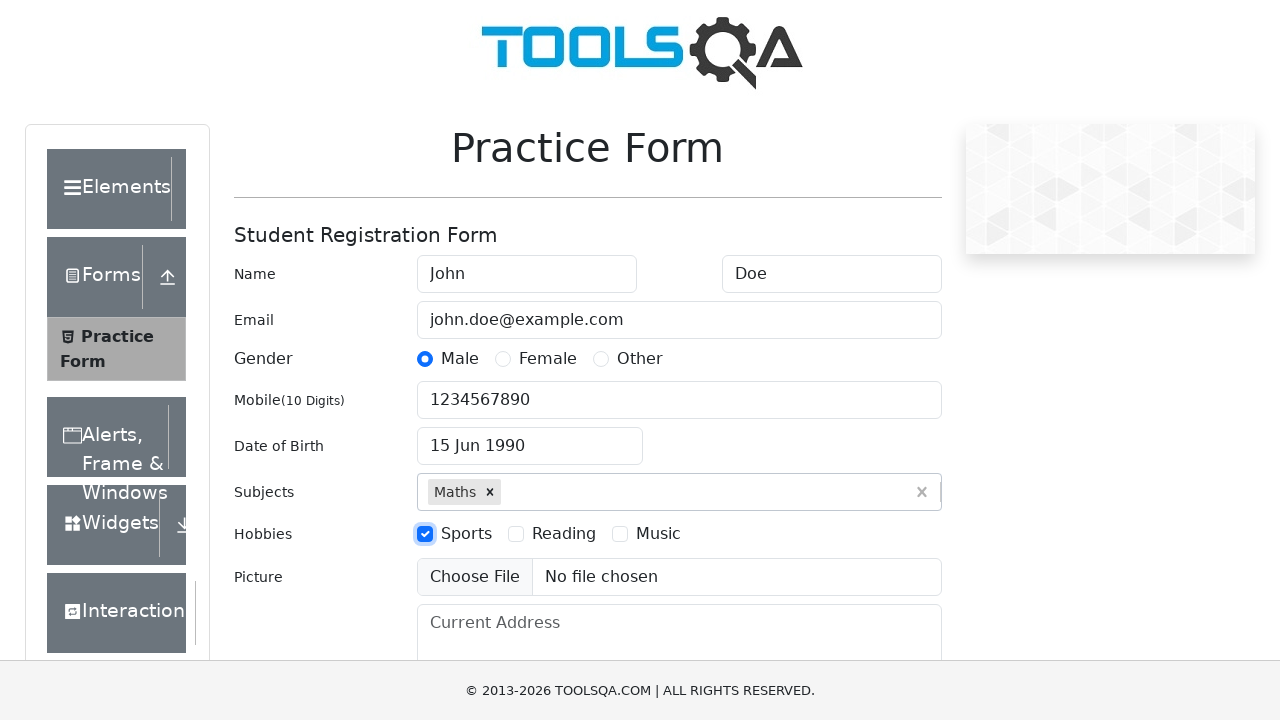

Filled current address field with '123 Main Street, City, Country' on #currentAddress
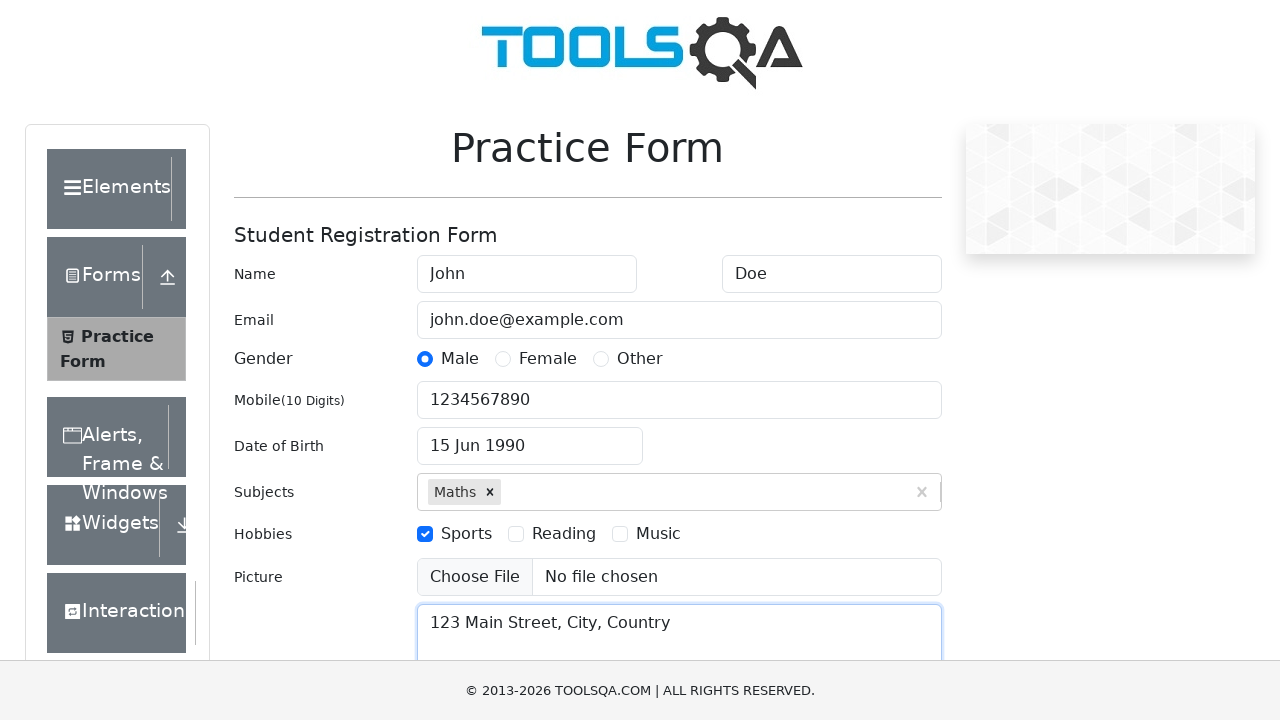

Opened state dropdown at (527, 437) on #state
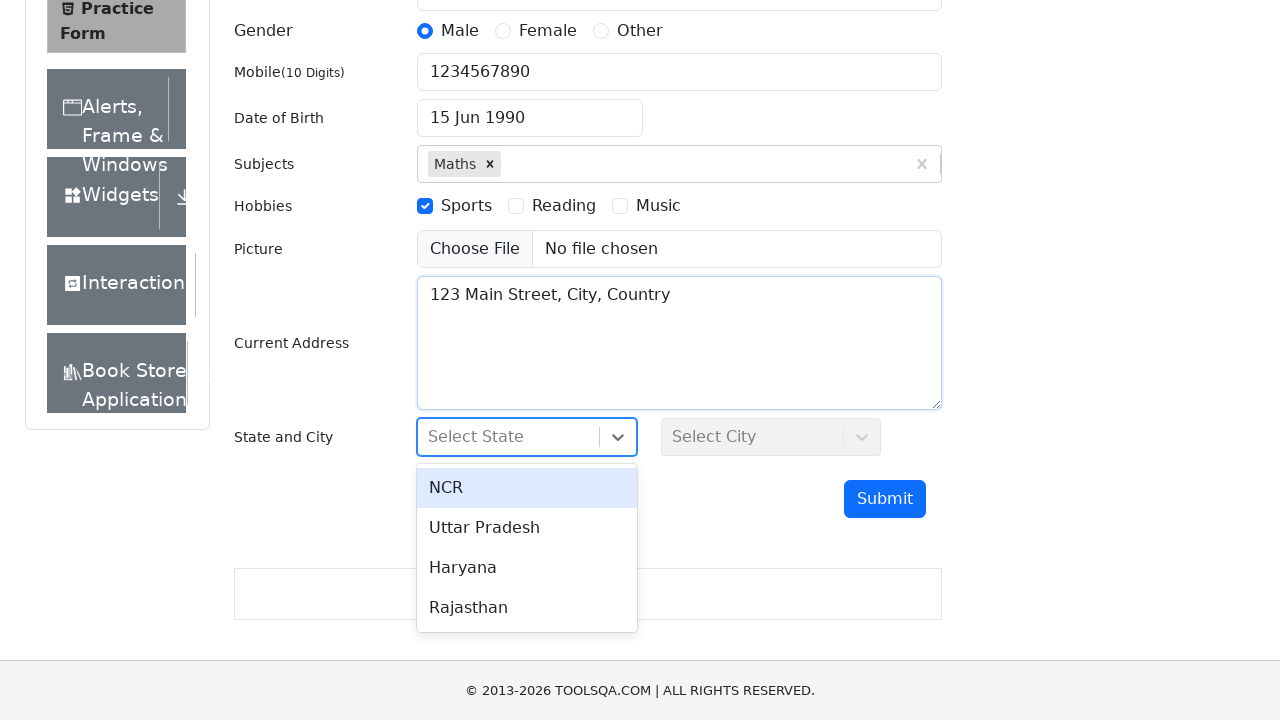

Selected first state option at (527, 488) on div[id^="react-select-3-option"] >> nth=0
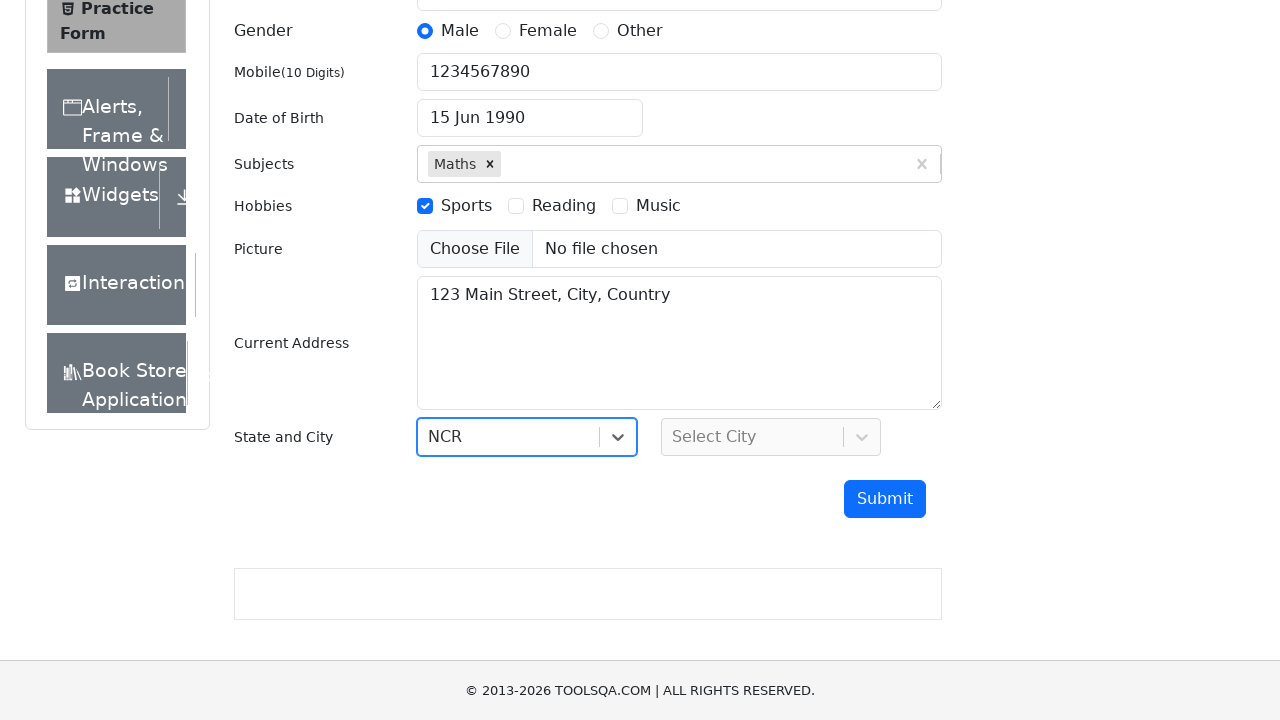

Opened city dropdown at (771, 437) on #city
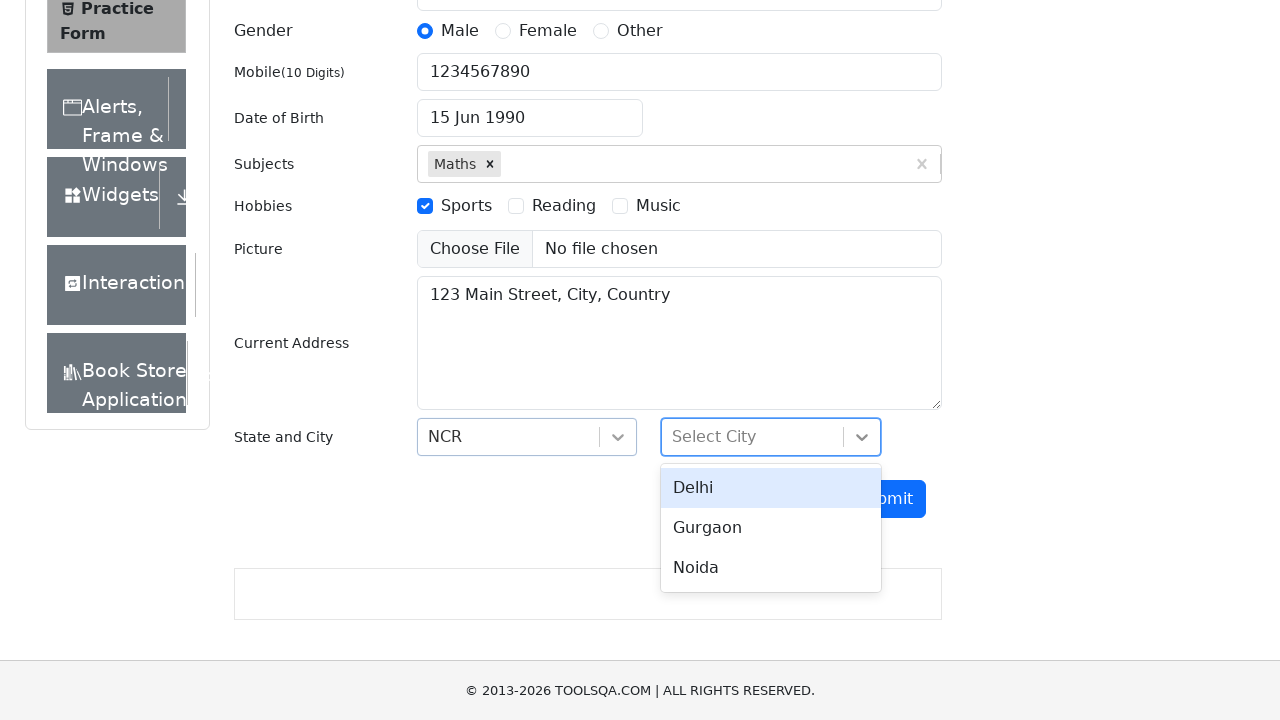

Selected first city option at (771, 488) on div[id^="react-select-4-option"] >> nth=0
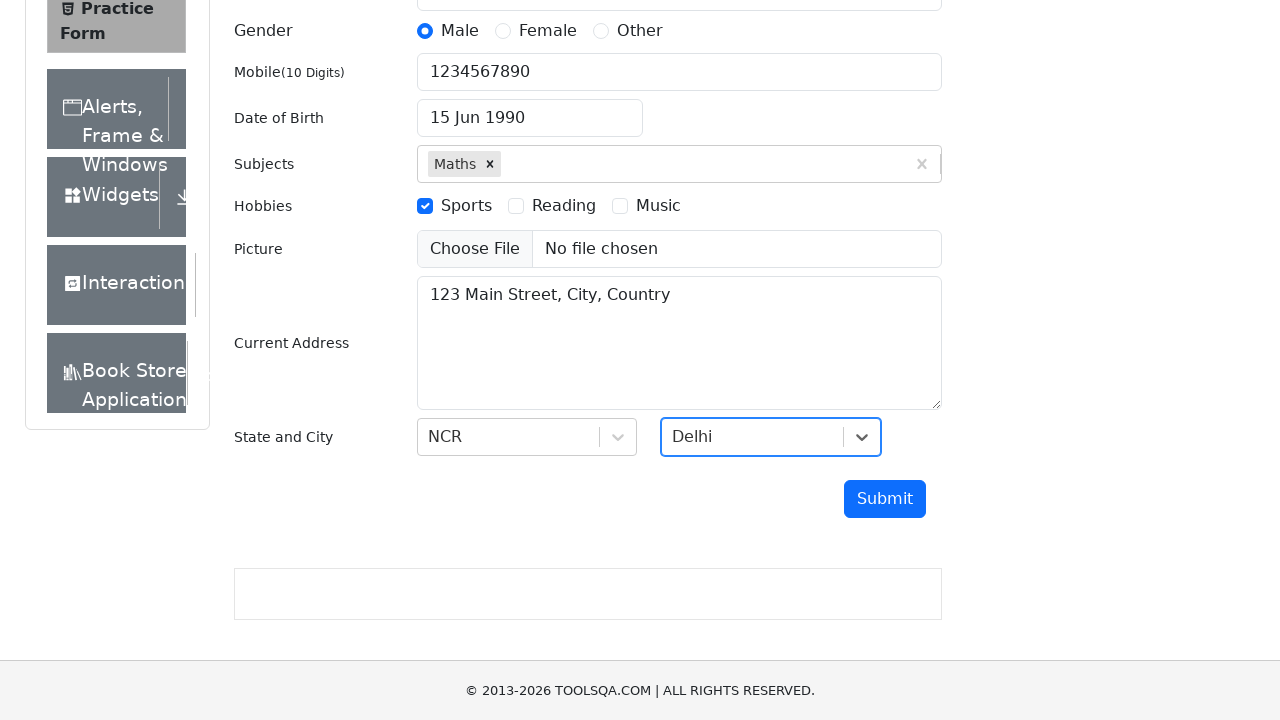

Clicked submit button to submit the form at (885, 499) on #submit
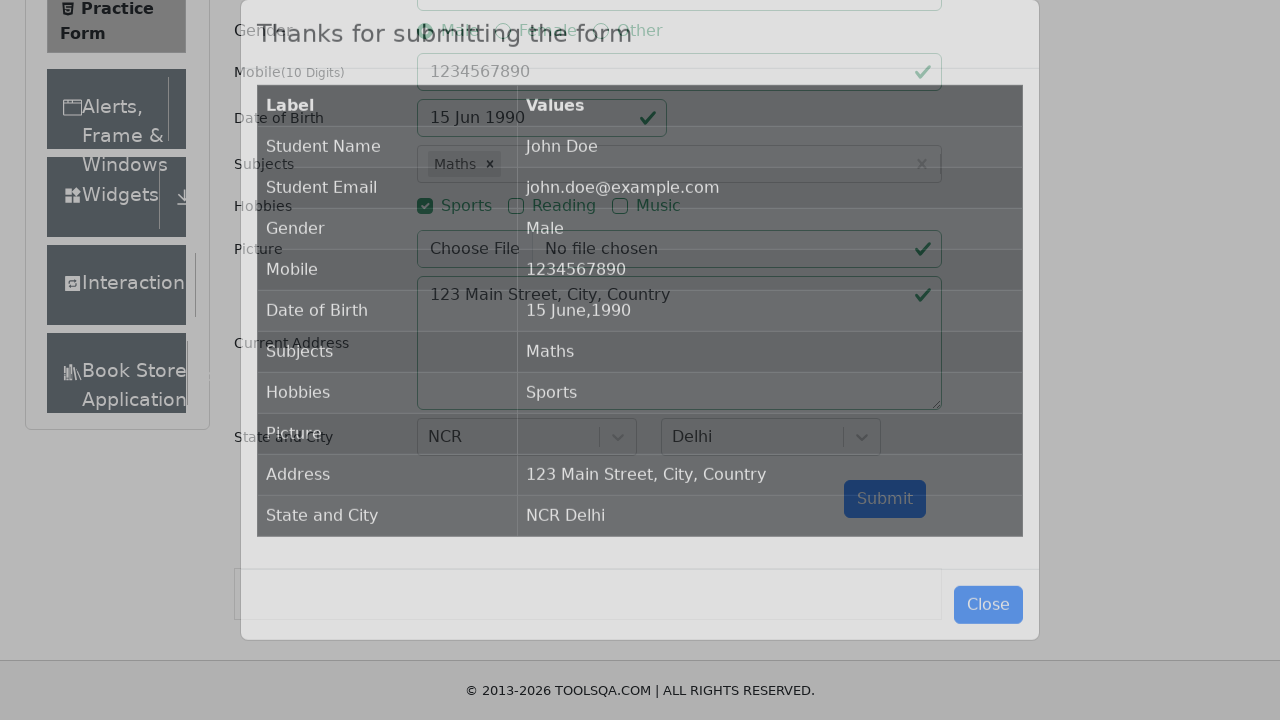

Form submission successful - confirmation modal appeared
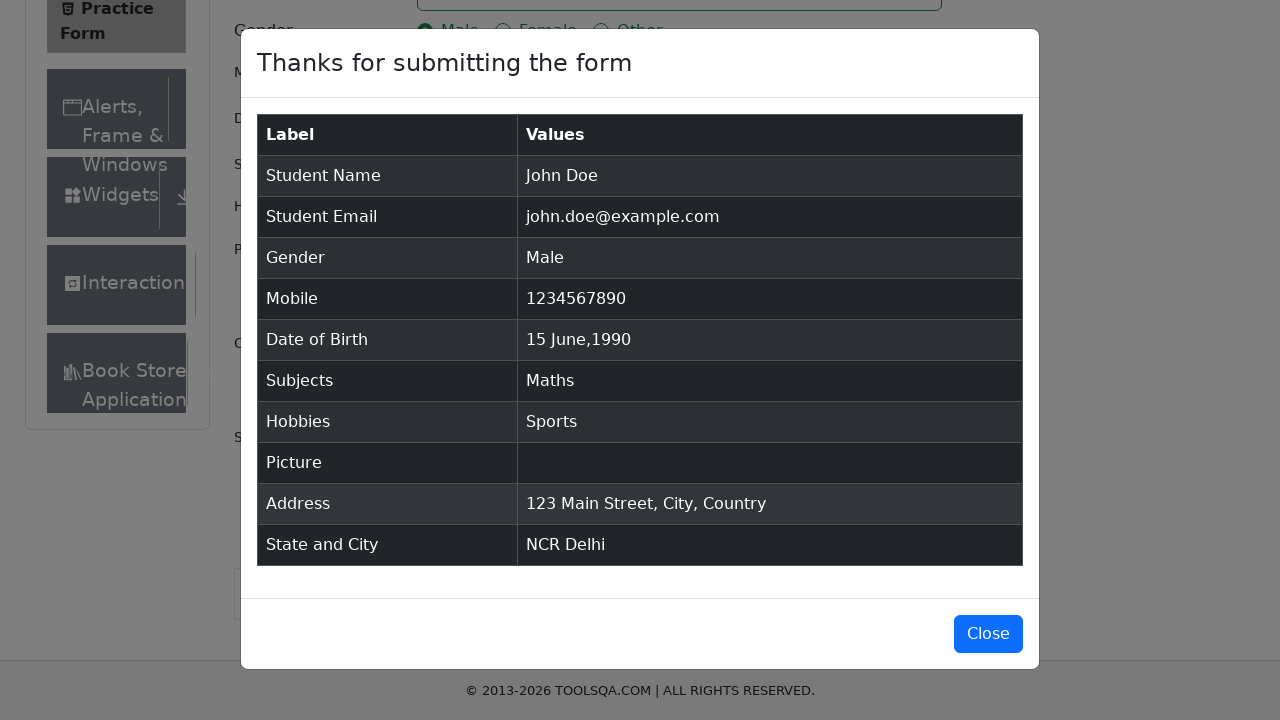

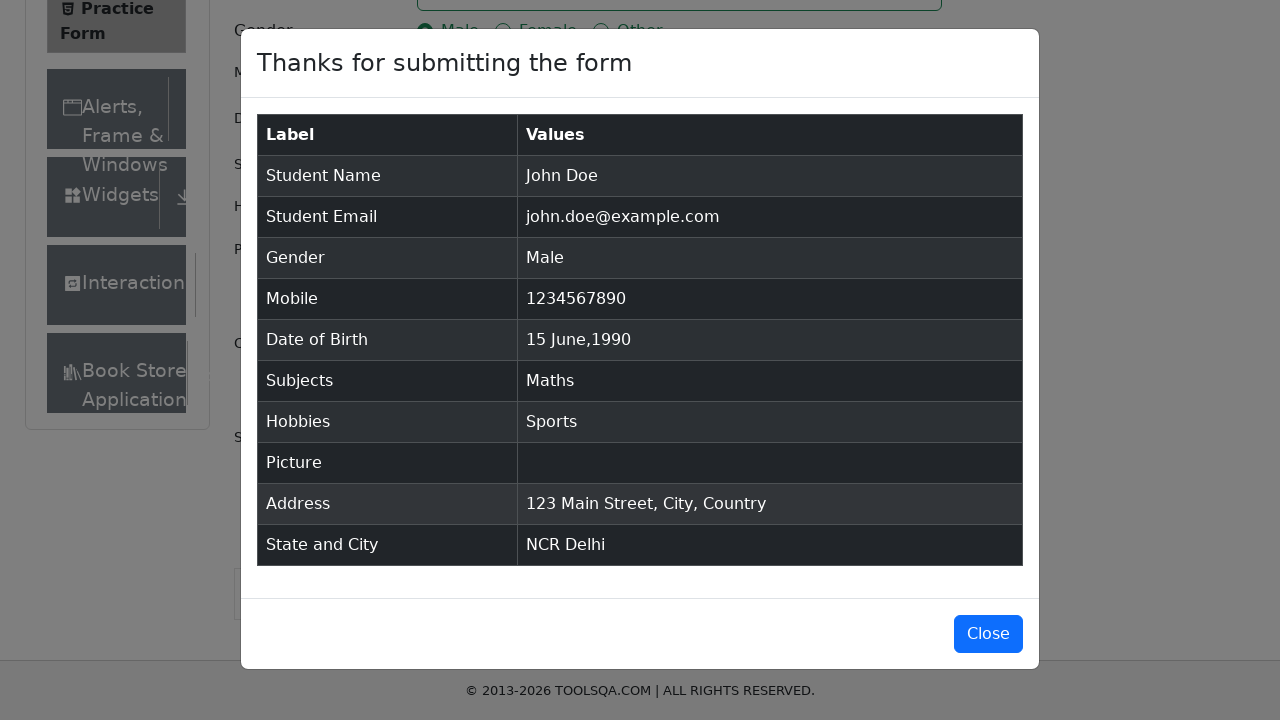